Tests JavaScript confirmation alert handling by clicking a button to trigger the alert, accepting it, and verifying the result text is displayed on the page.

Starting URL: http://the-internet.herokuapp.com/javascript_alerts

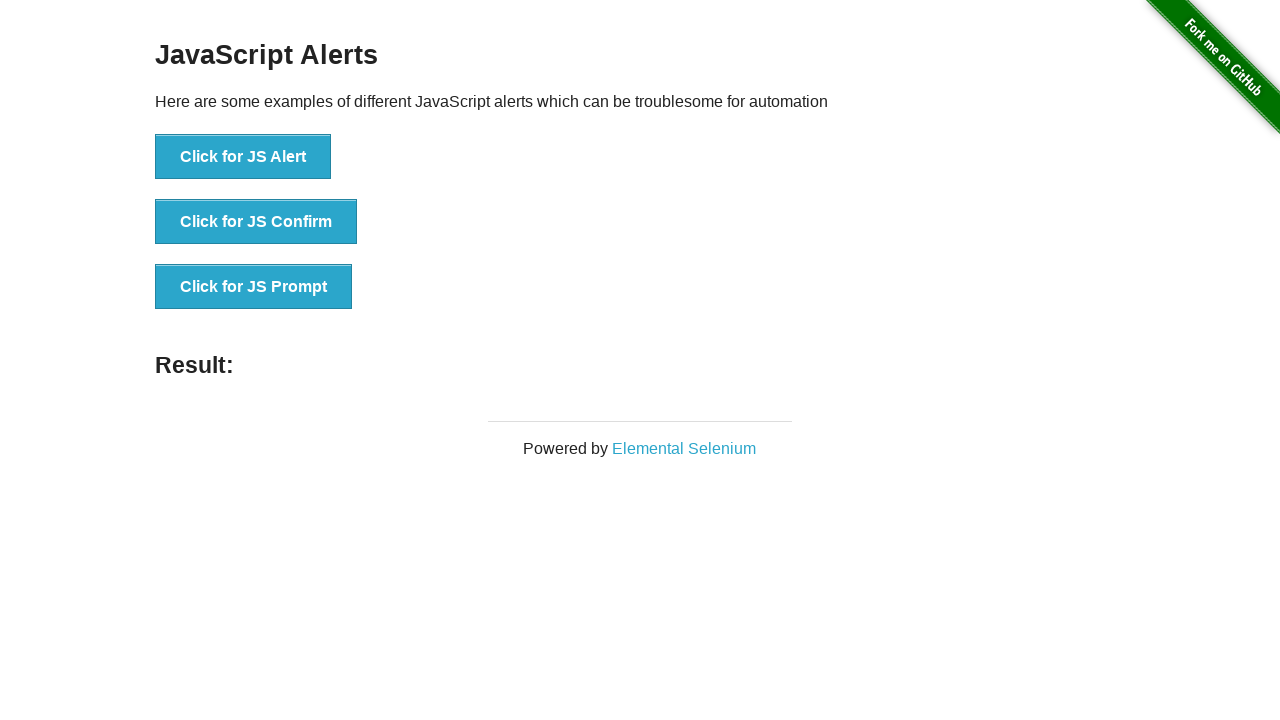

Clicked the second button to trigger JavaScript confirmation alert at (256, 222) on css=button >> nth=1
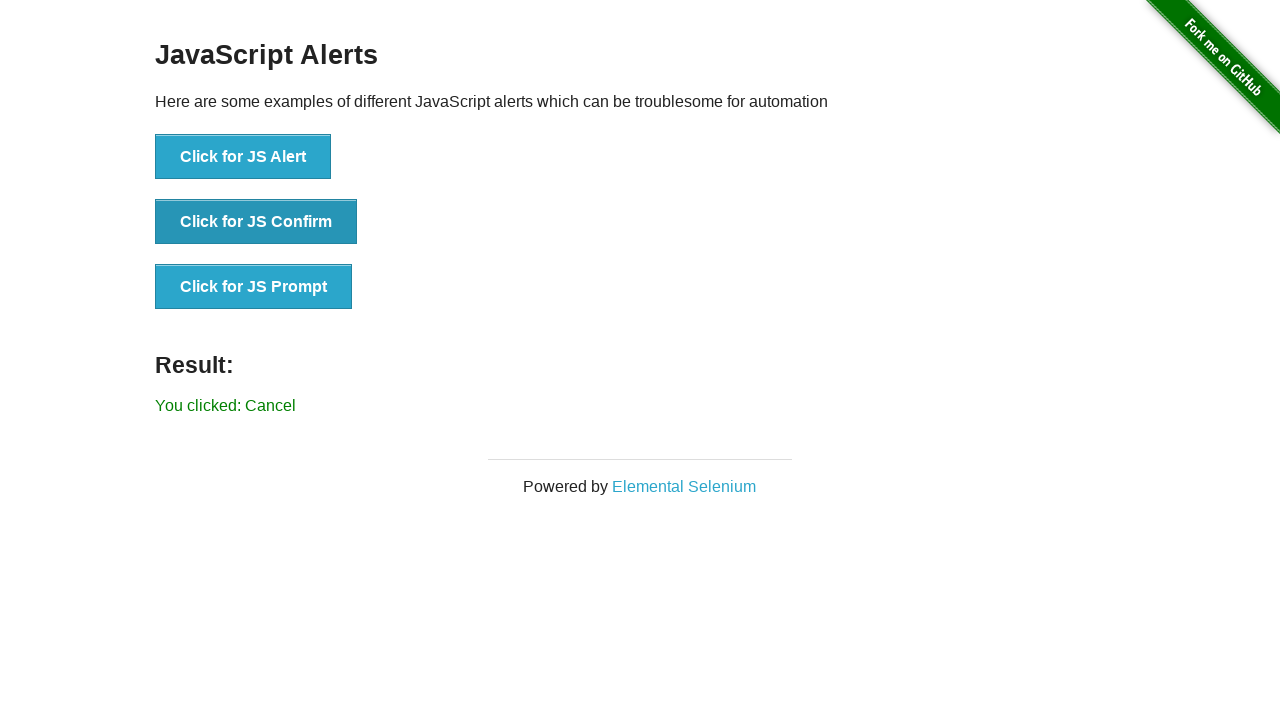

Set up dialog handler to accept confirmation alerts
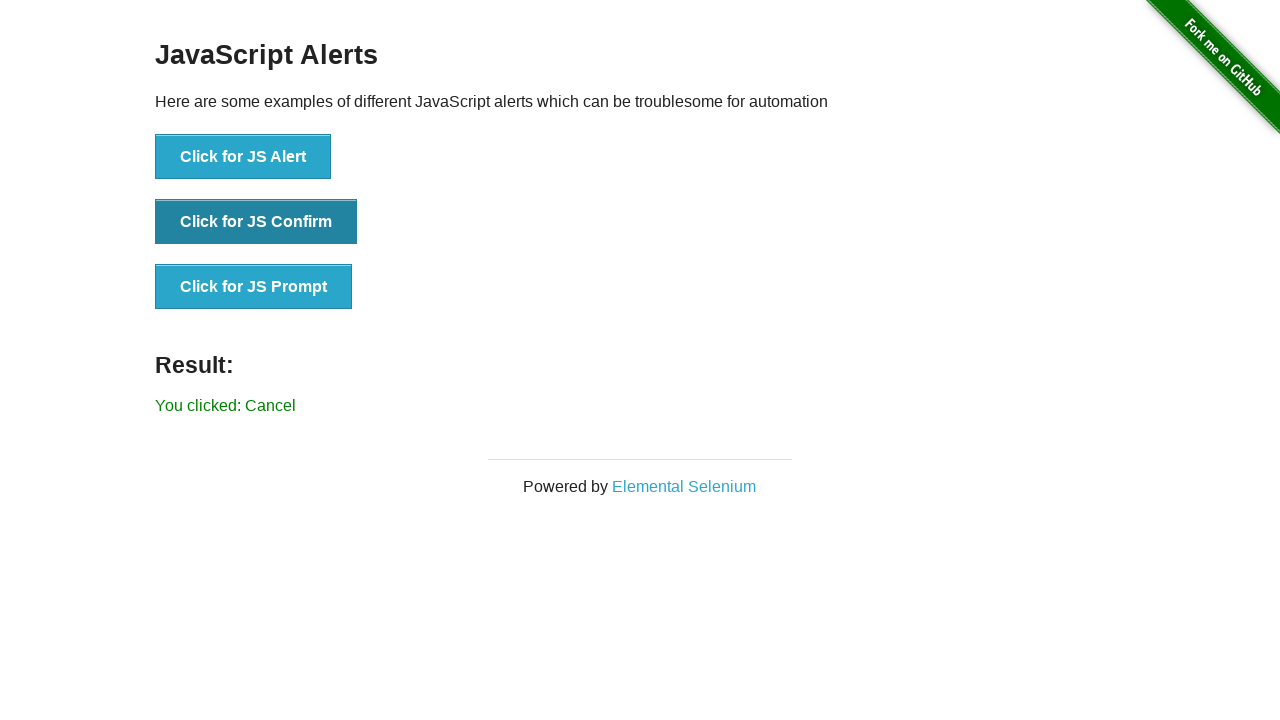

Clicked the second button again to trigger the confirmation dialog at (256, 222) on css=button >> nth=1
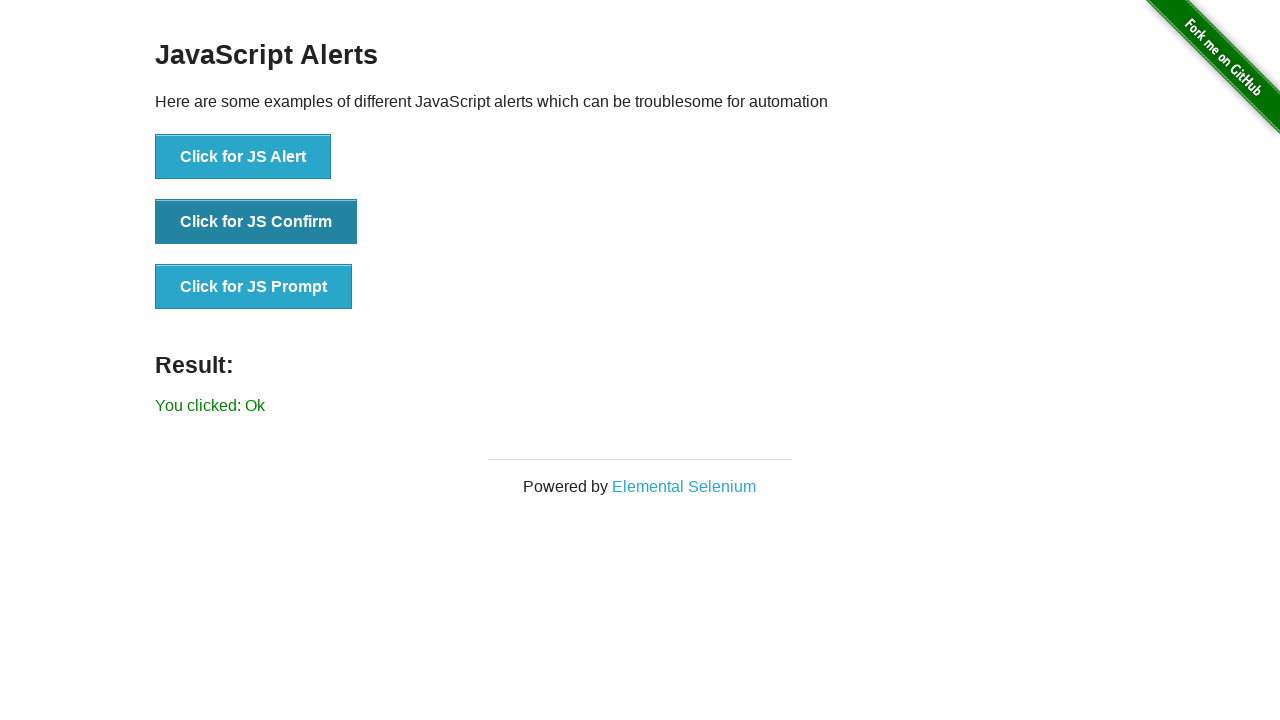

Result text element loaded on page
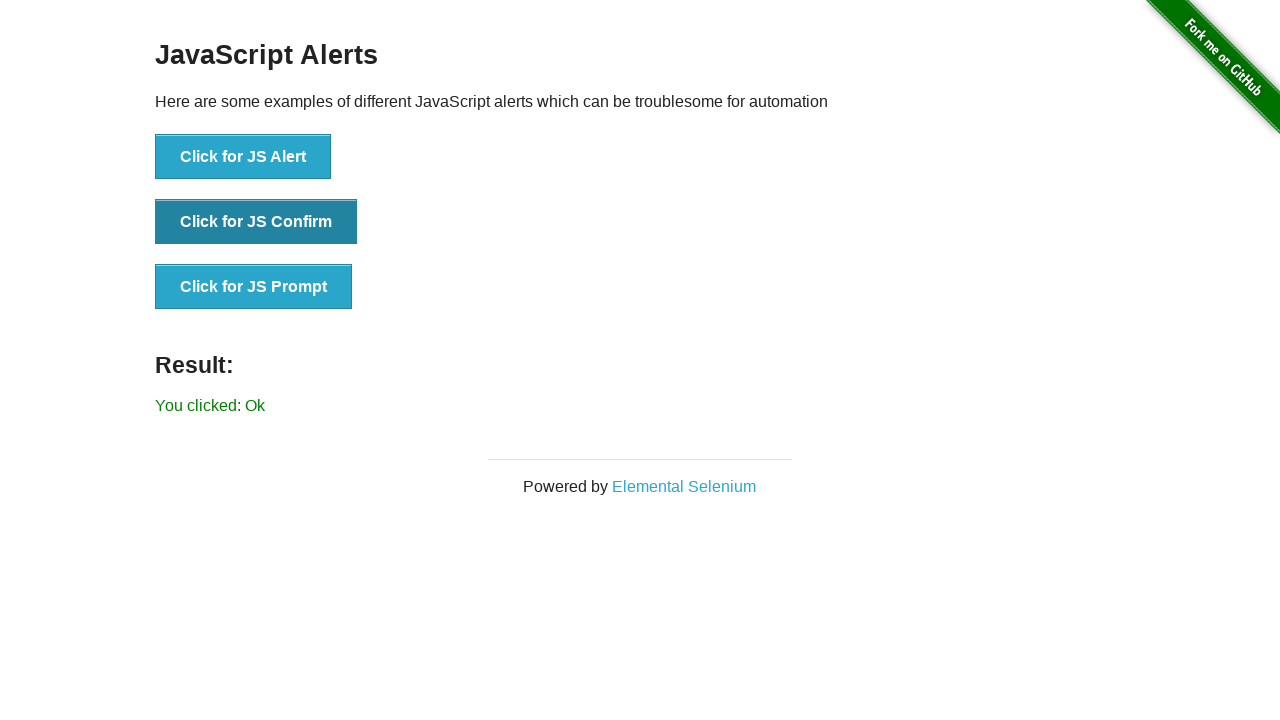

Retrieved result text from page
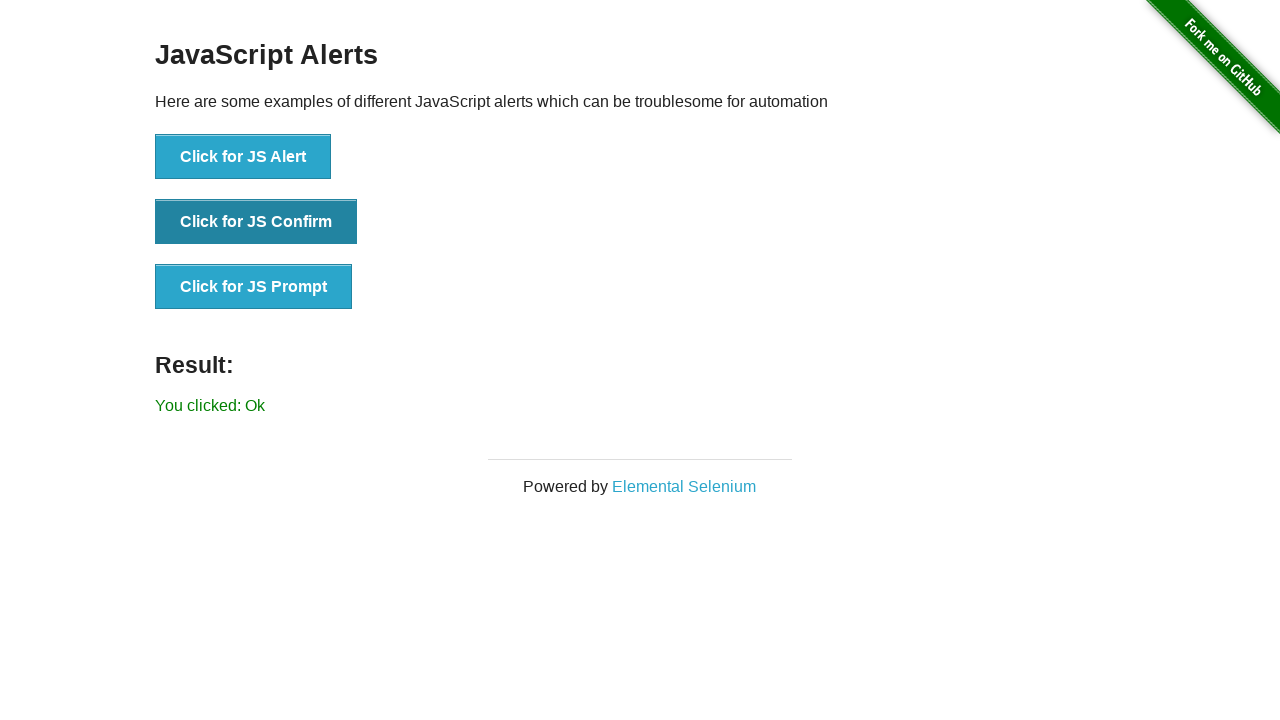

Verified that result text equals 'You clicked: Ok'
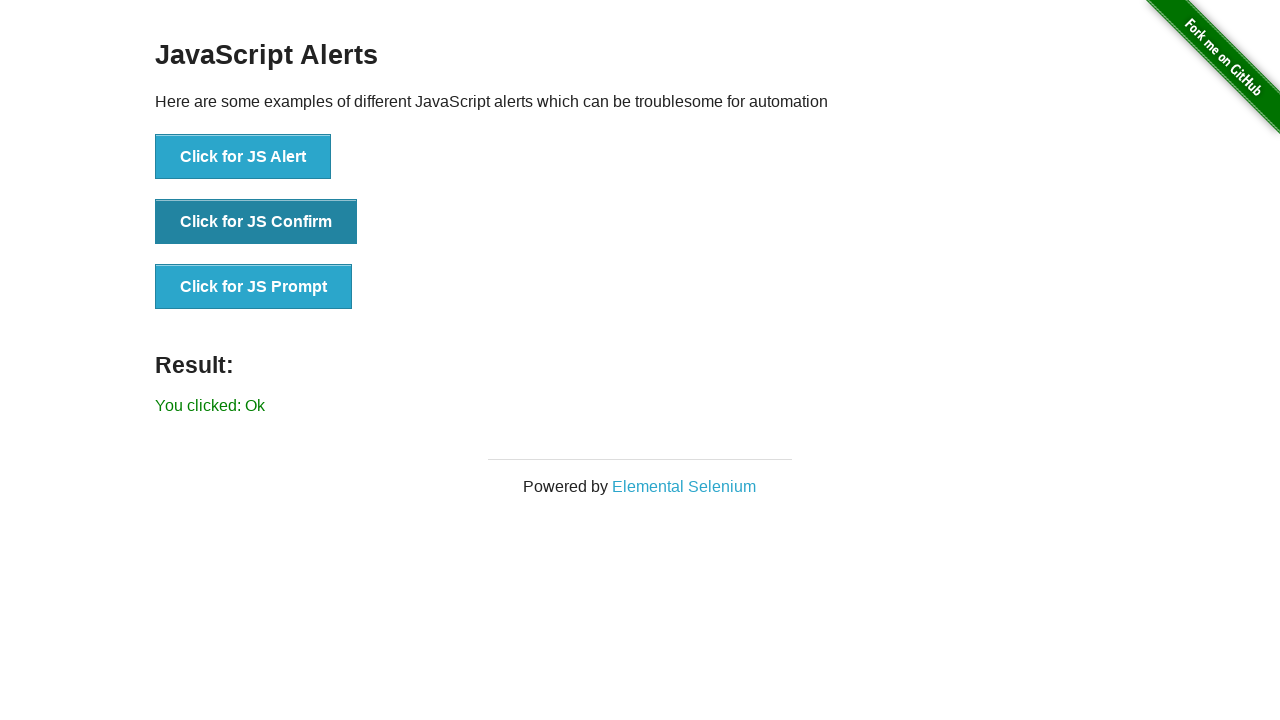

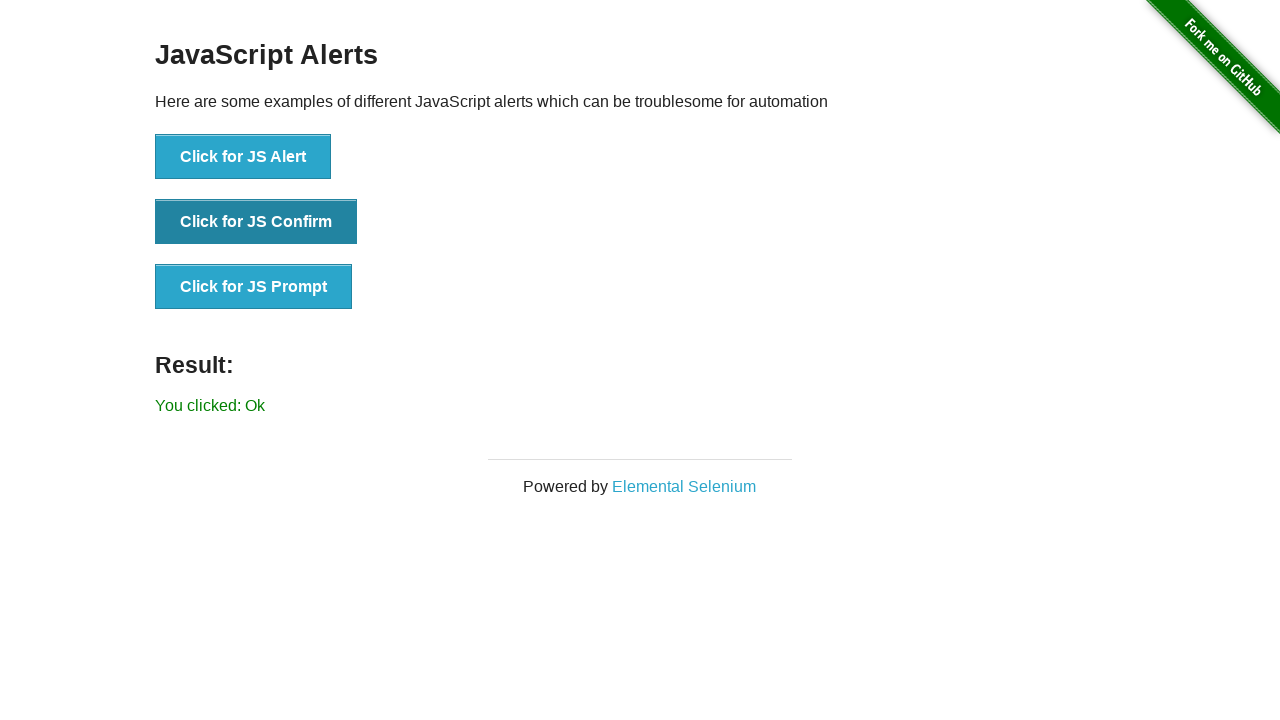